Tests navigation on GreensTech website by clicking on interview questions section and right-clicking on CTS interview questions

Starting URL: http://greenstech.in/selenium-course-content.html

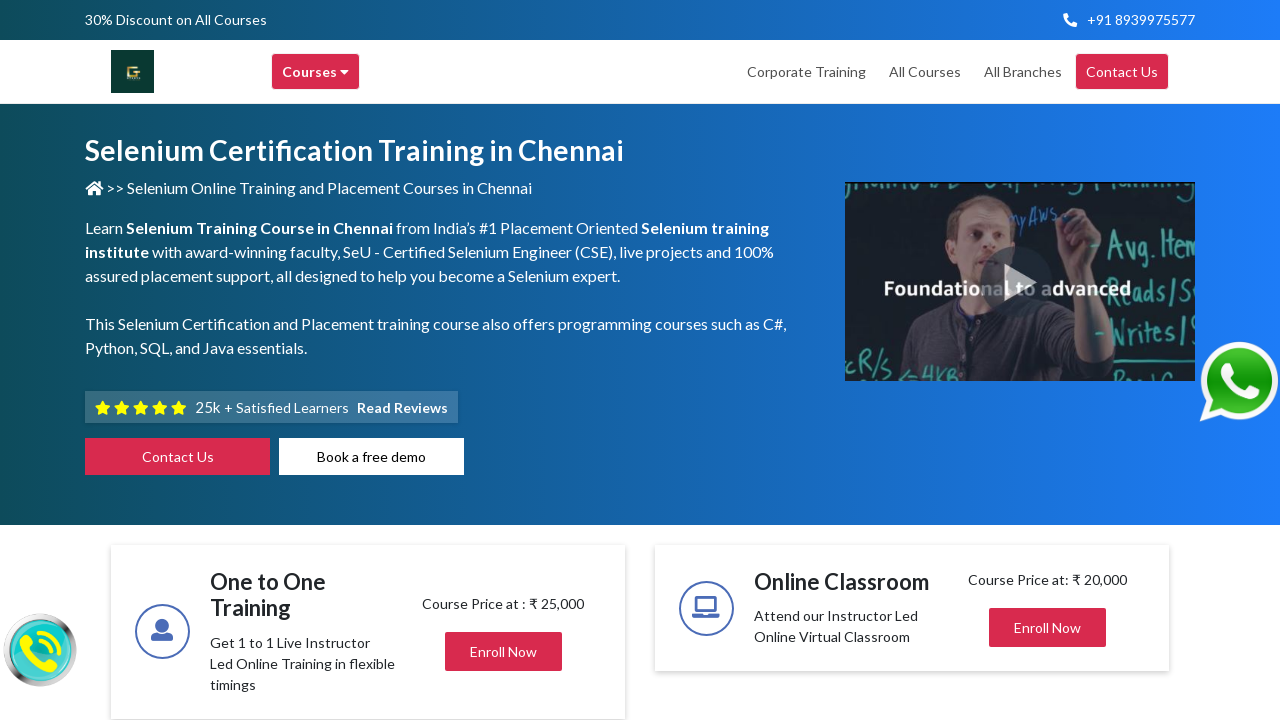

Waited for GreensTech page to load (3000ms)
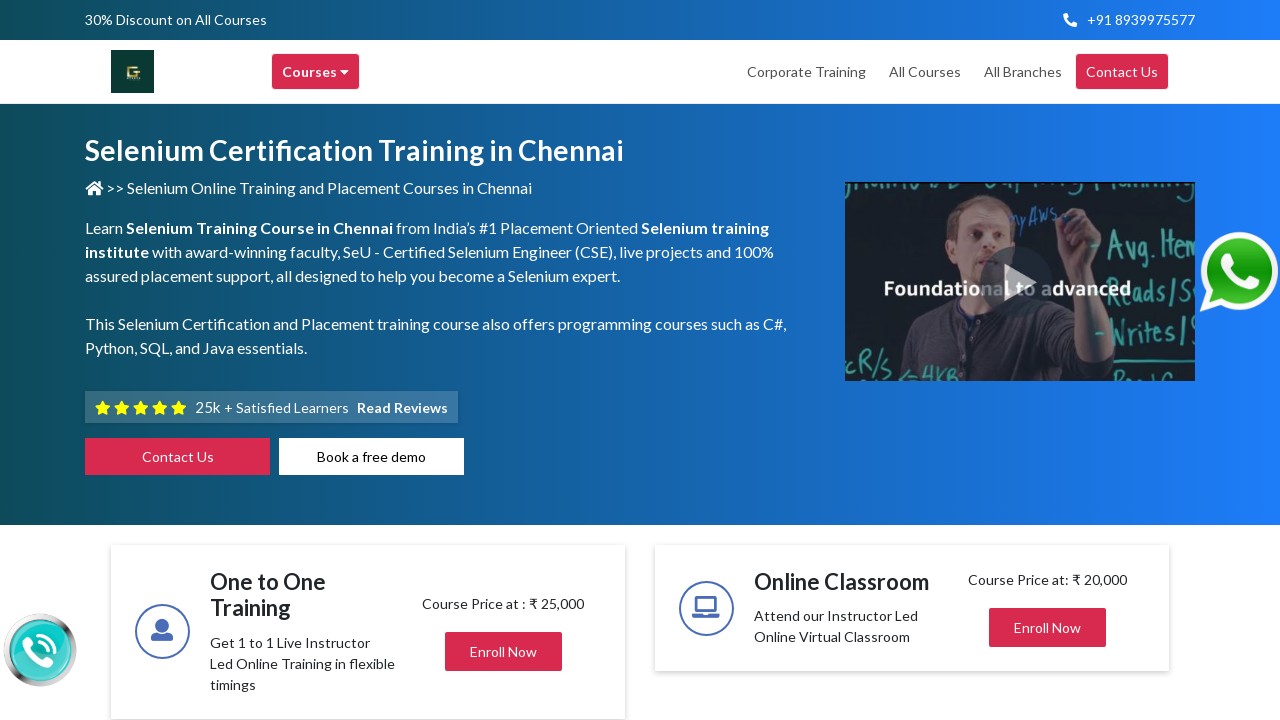

Clicked on interview questions section at (1024, 360) on h2.title.mb-0.center
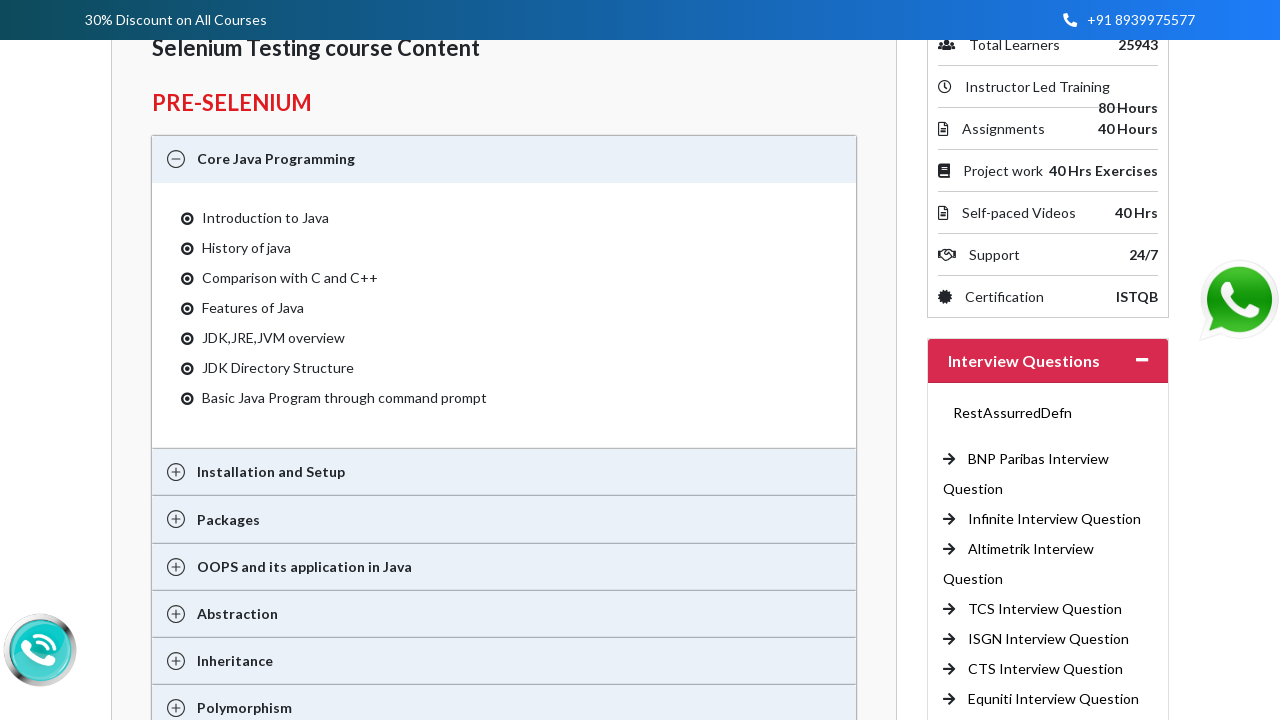

Waited for interview questions content to expand (3000ms)
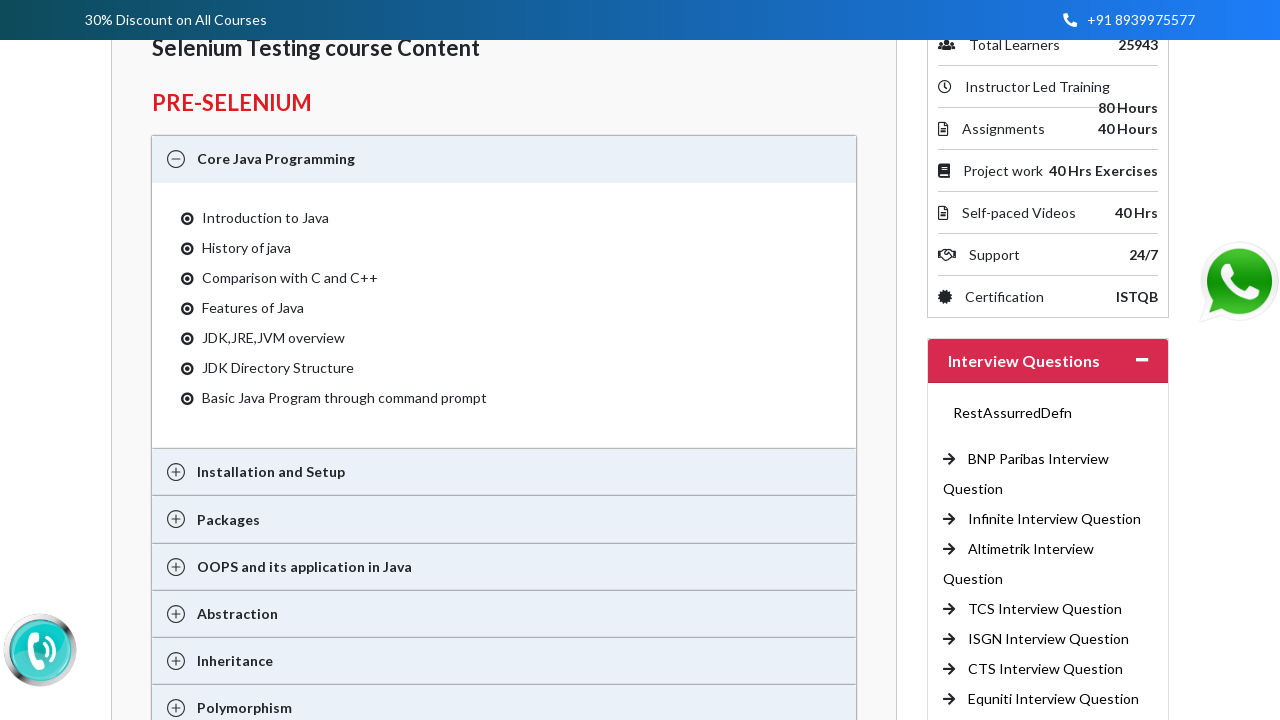

Right-clicked on CTS Interview Question link at (1046, 669) on a:text('CTS Interview Question')
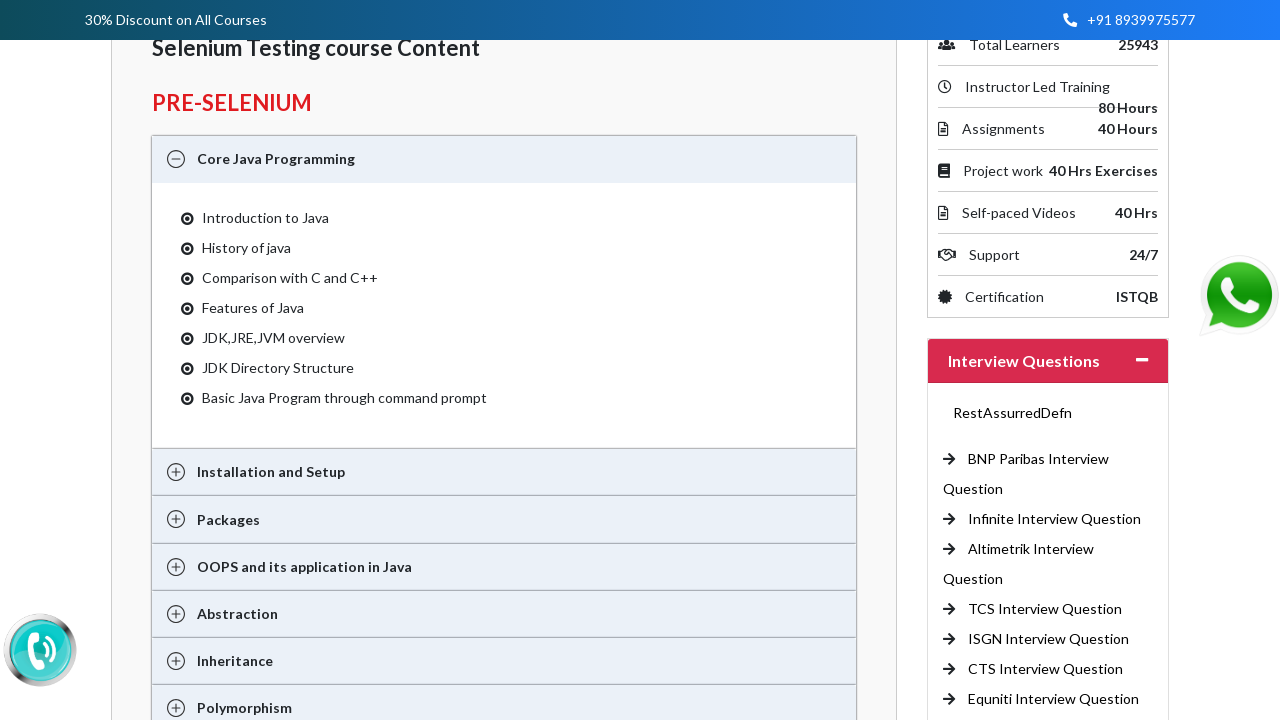

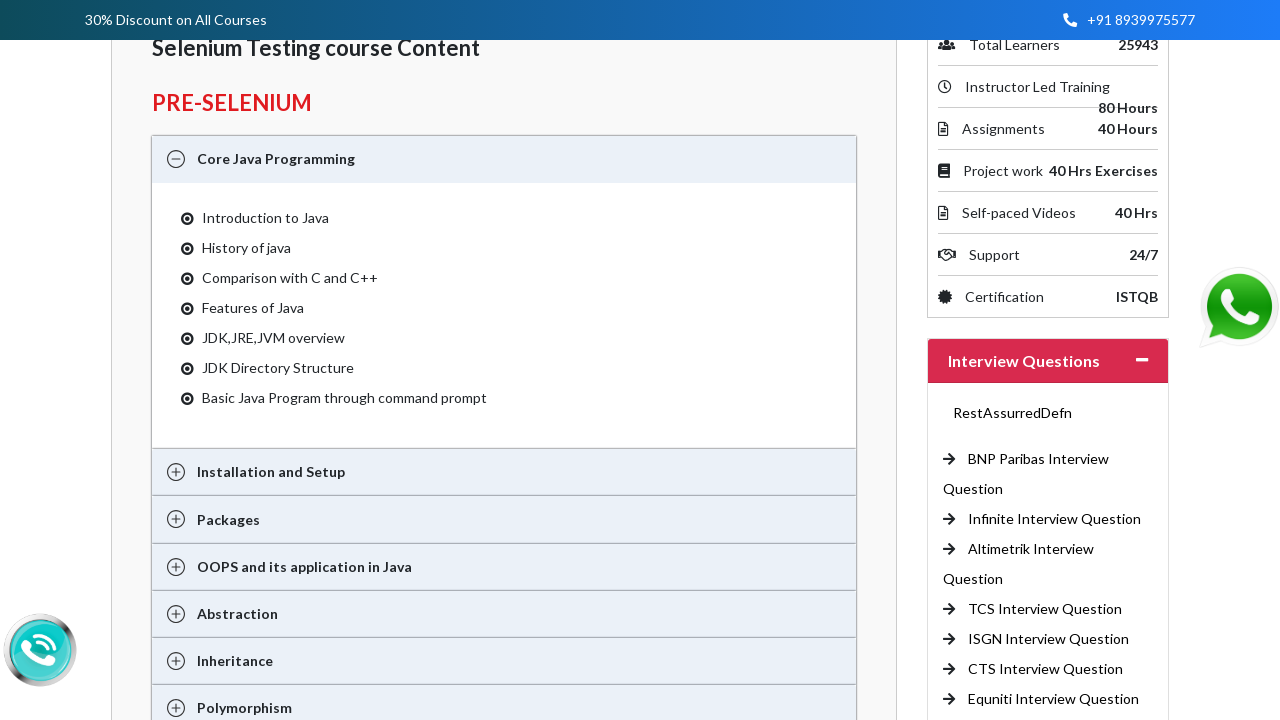